Tests registration error when submitting without filling required fields after entering ZIP code

Starting URL: https://www.sharelane.com/cgi-bin/register.py

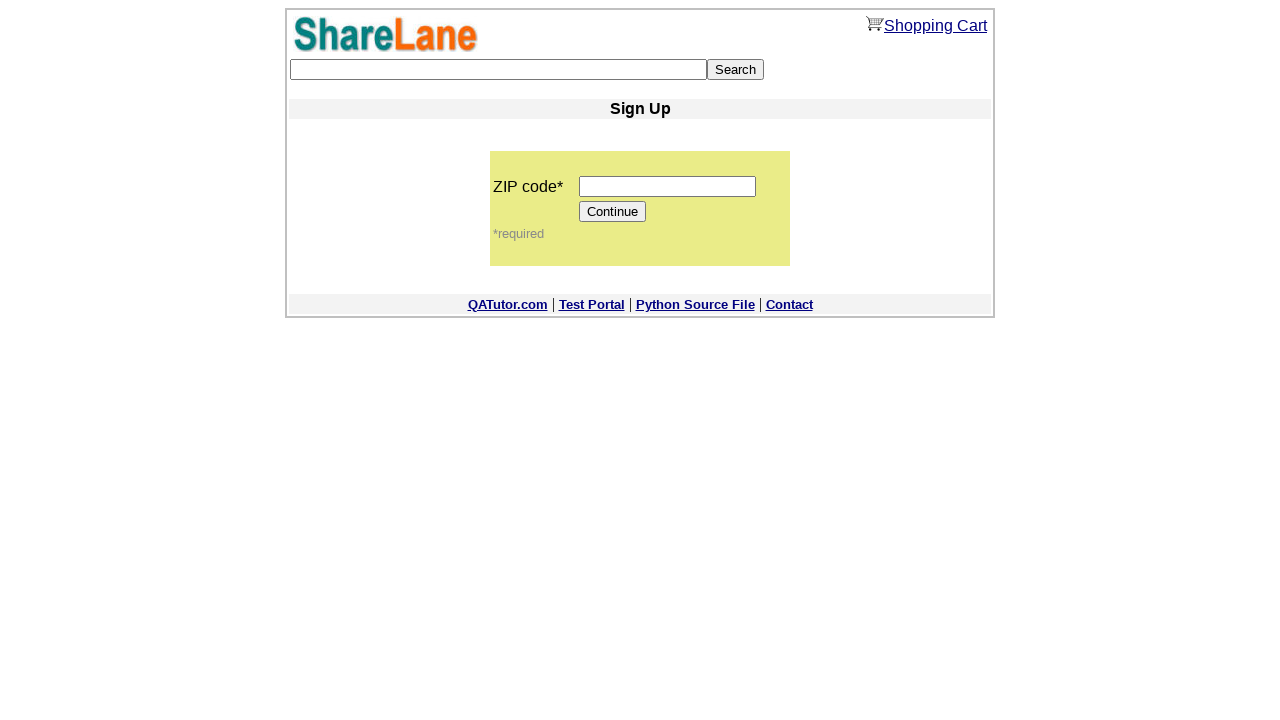

Filled ZIP code field with '11111' on input[name='zip_code']
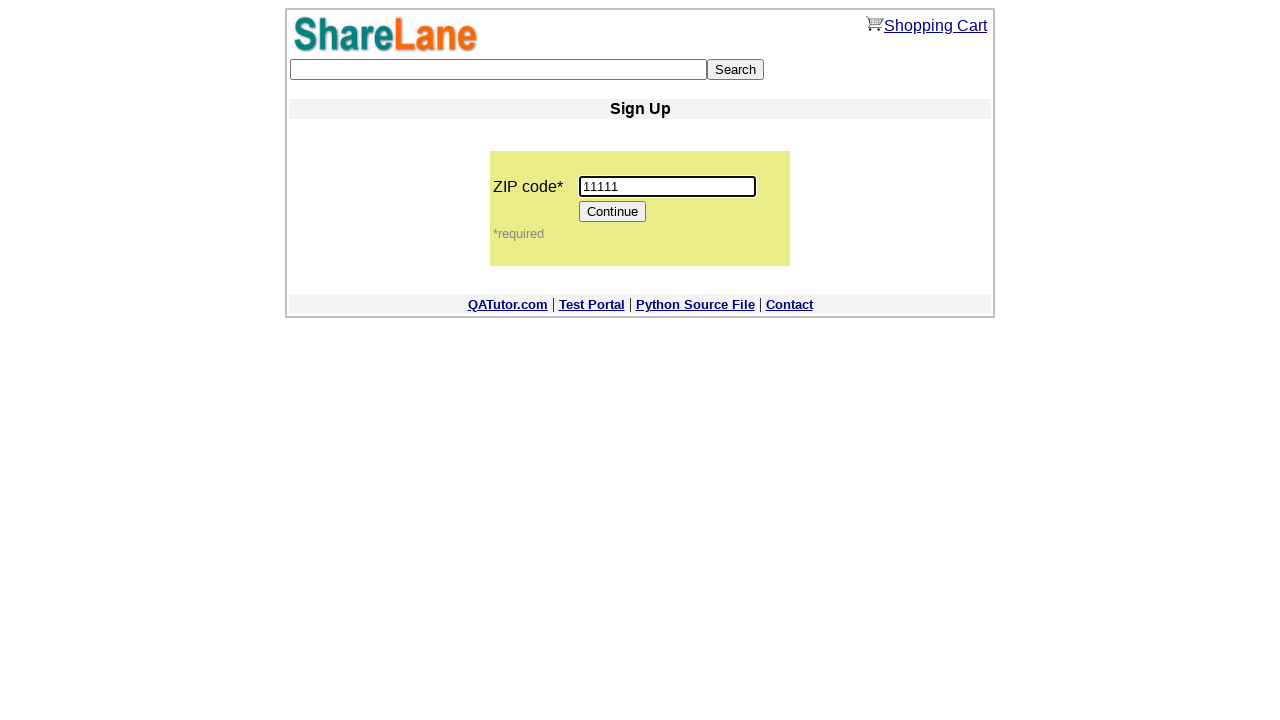

Clicked Continue button at (613, 212) on input[value='Continue']
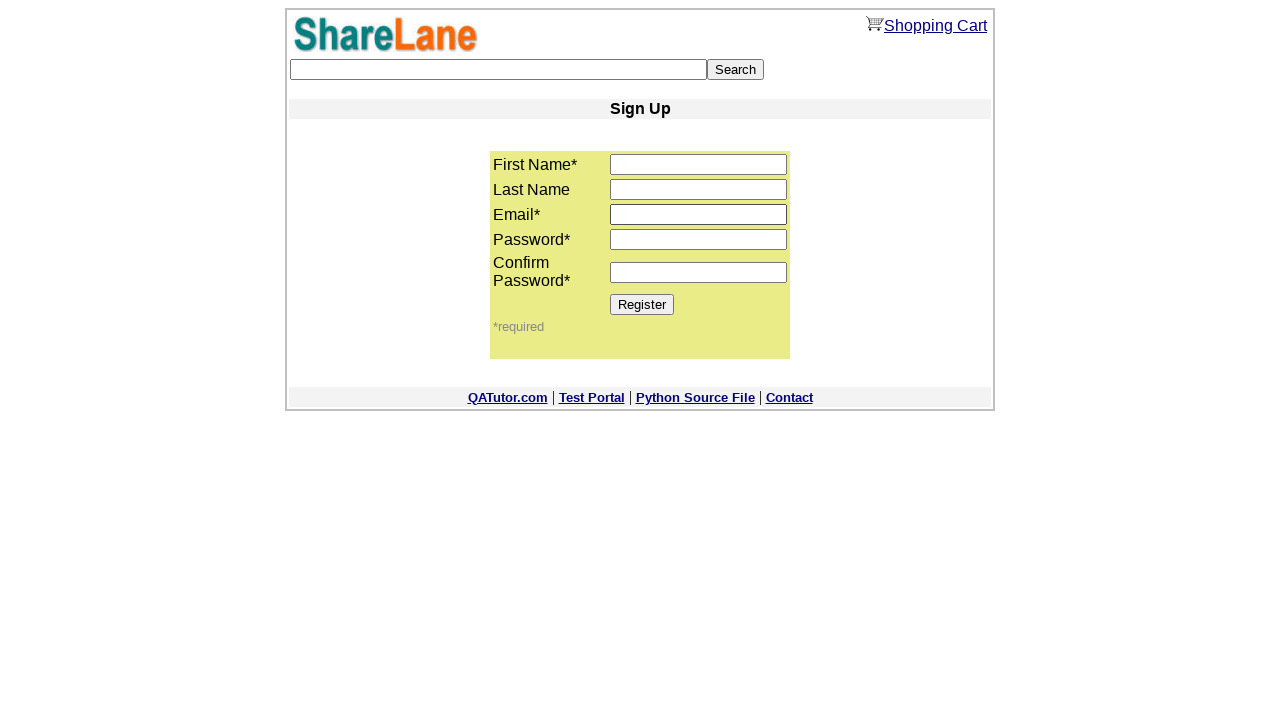

Clicked Register button without filling required fields at (642, 304) on input[value='Register']
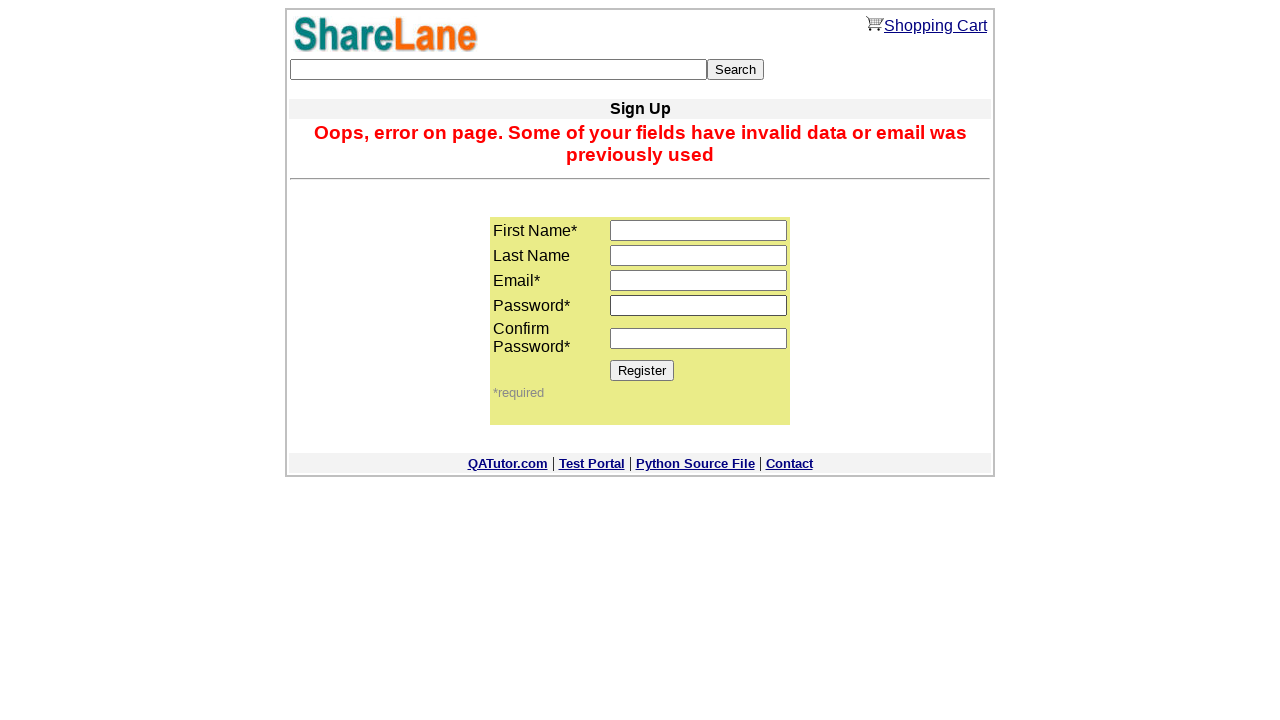

Registration error message appeared
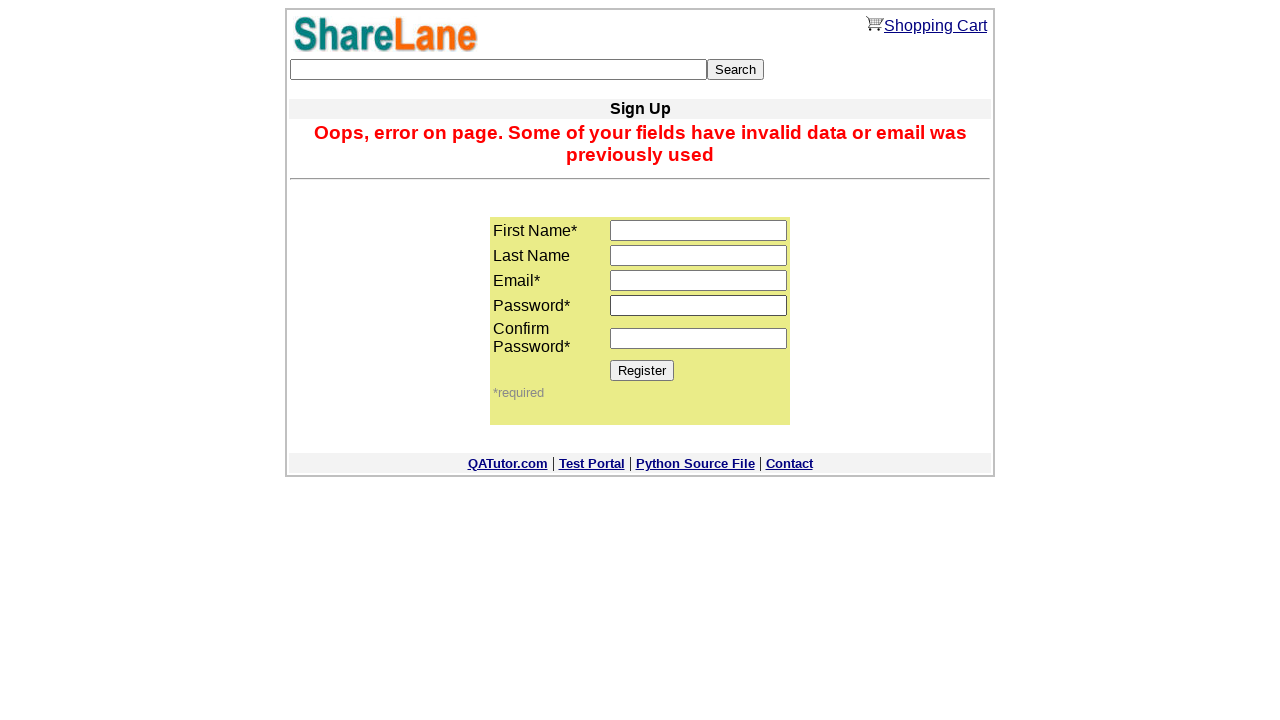

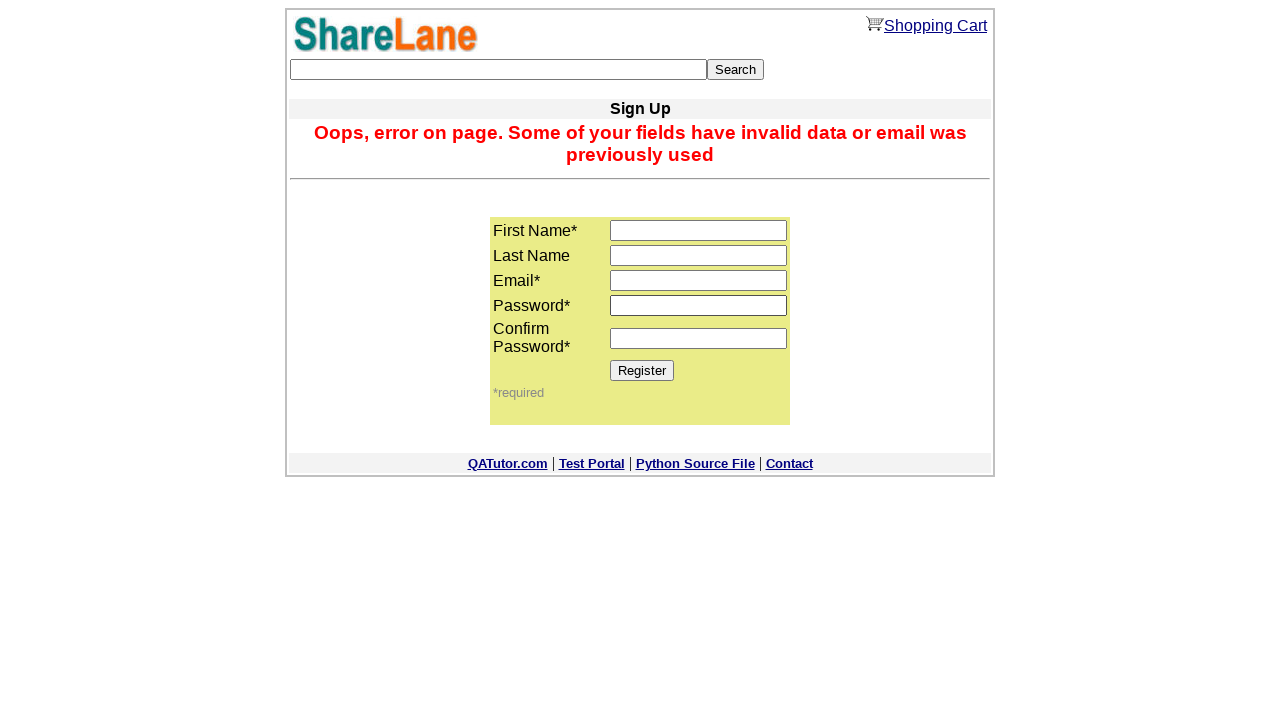